Tests marking individual todo items as complete by checking their checkboxes.

Starting URL: https://demo.playwright.dev/todomvc

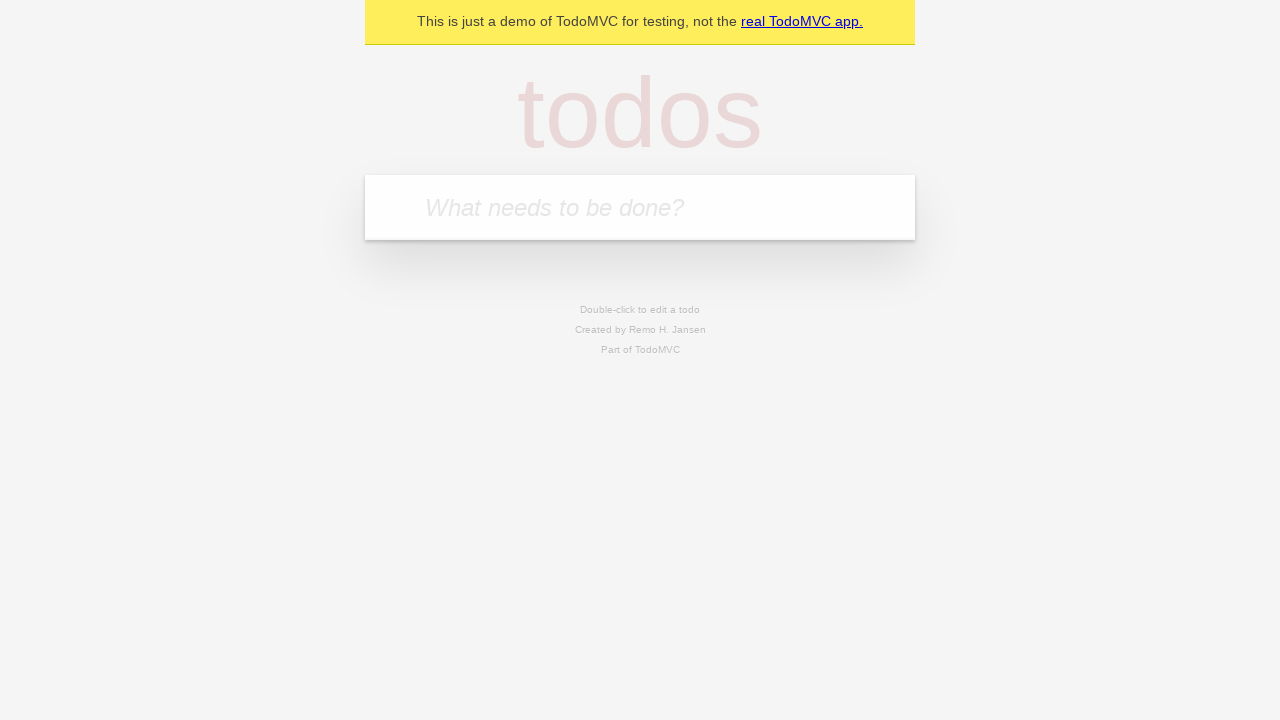

Filled todo input with 'buy some cheese' on internal:attr=[placeholder="What needs to be done?"i]
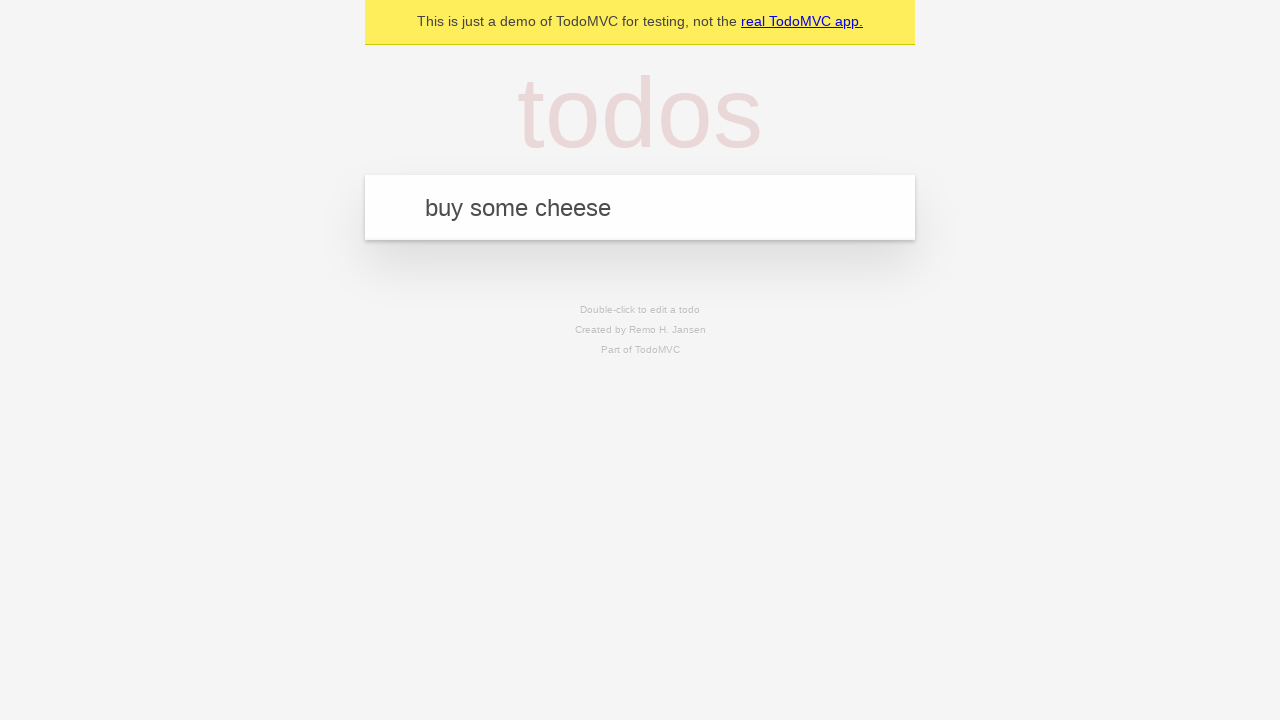

Pressed Enter to create first todo item on internal:attr=[placeholder="What needs to be done?"i]
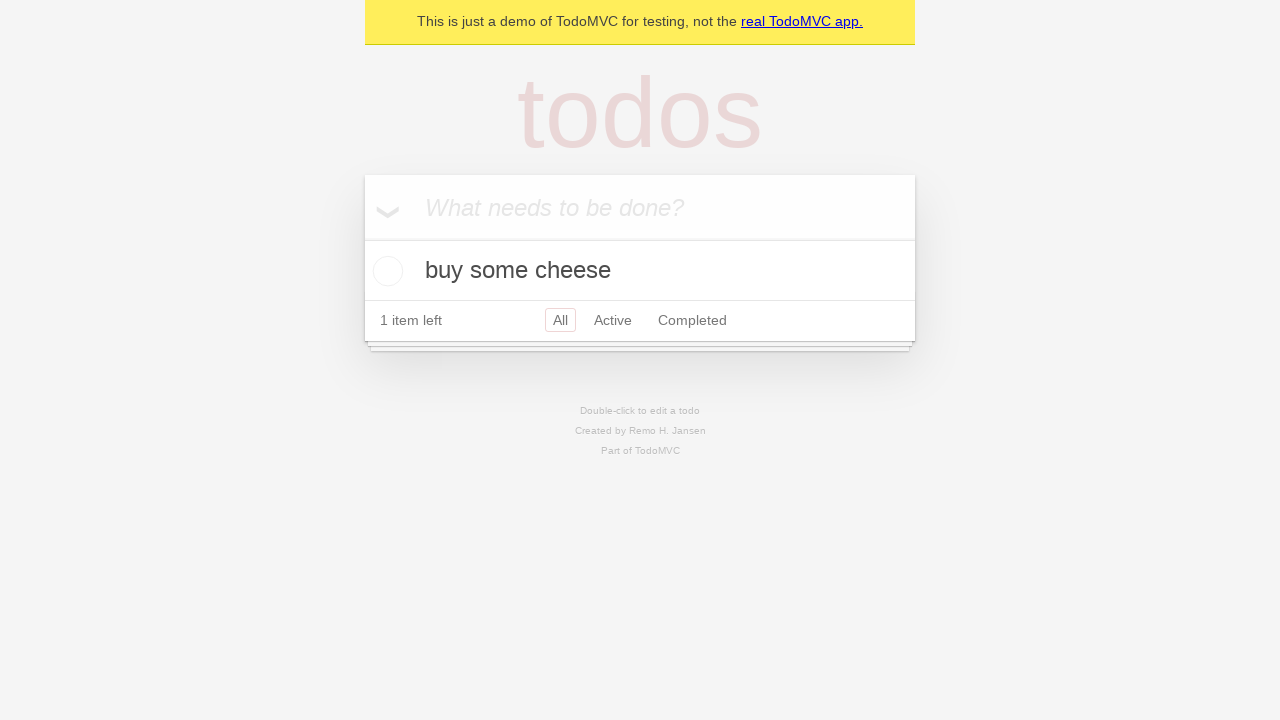

Filled todo input with 'feed the cat' on internal:attr=[placeholder="What needs to be done?"i]
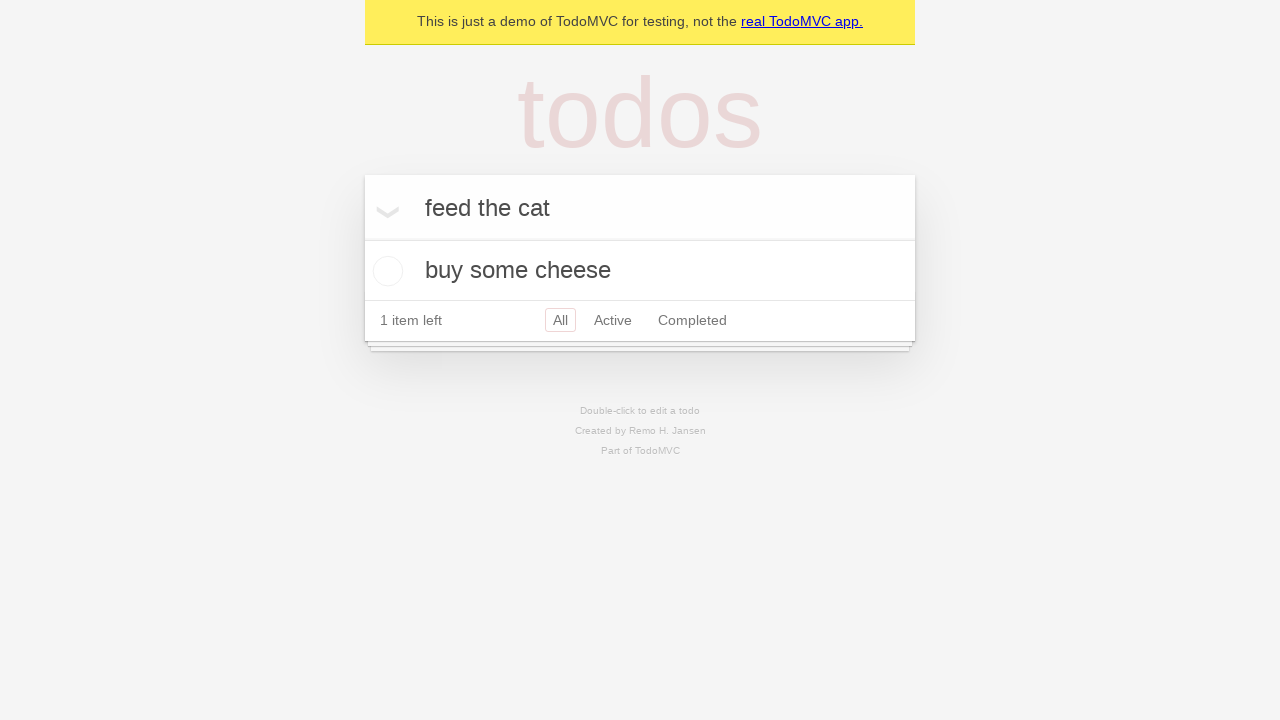

Pressed Enter to create second todo item on internal:attr=[placeholder="What needs to be done?"i]
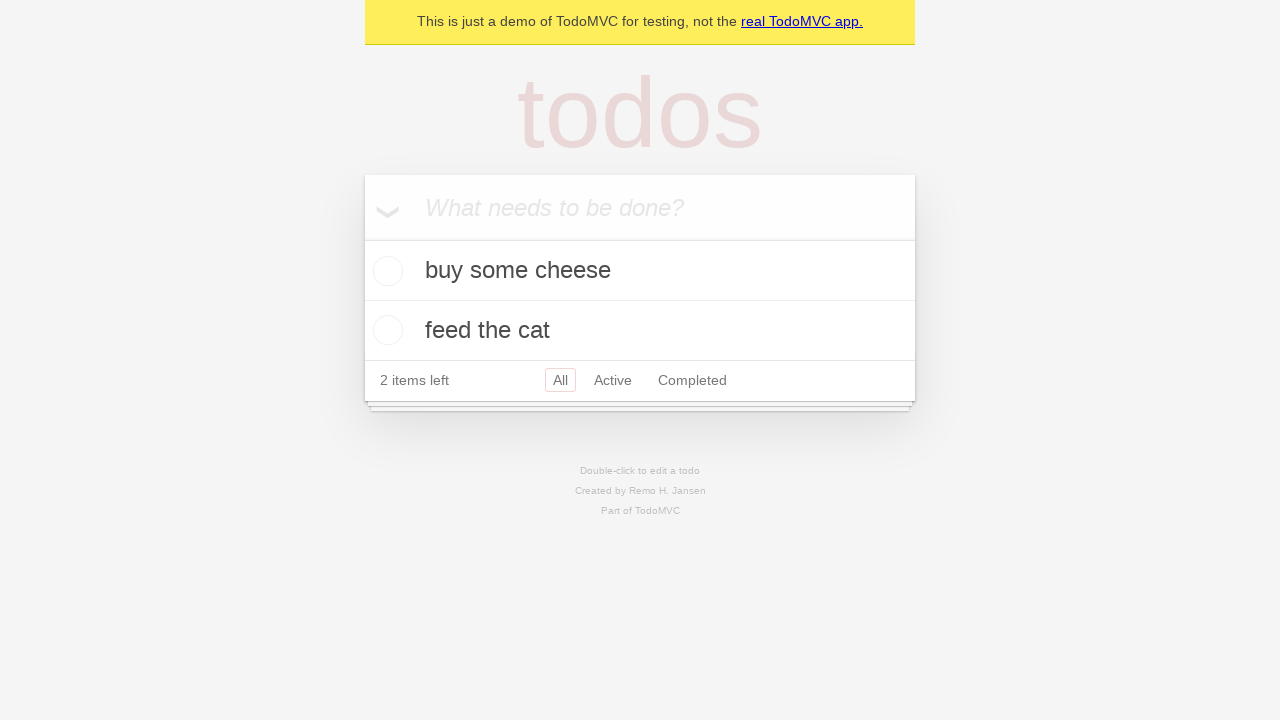

Waited for second todo item to appear
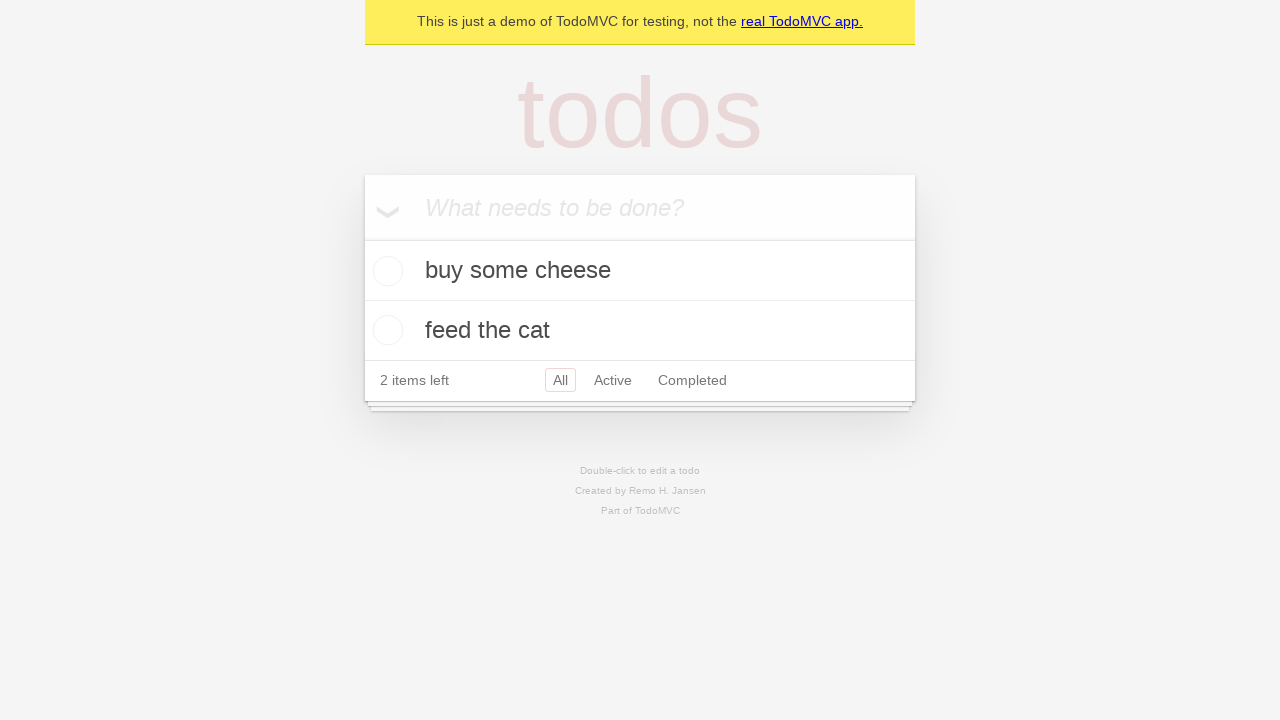

Checked checkbox for first todo item 'buy some cheese' at (385, 271) on internal:testid=[data-testid="todo-item"s] >> nth=0 >> internal:role=checkbox
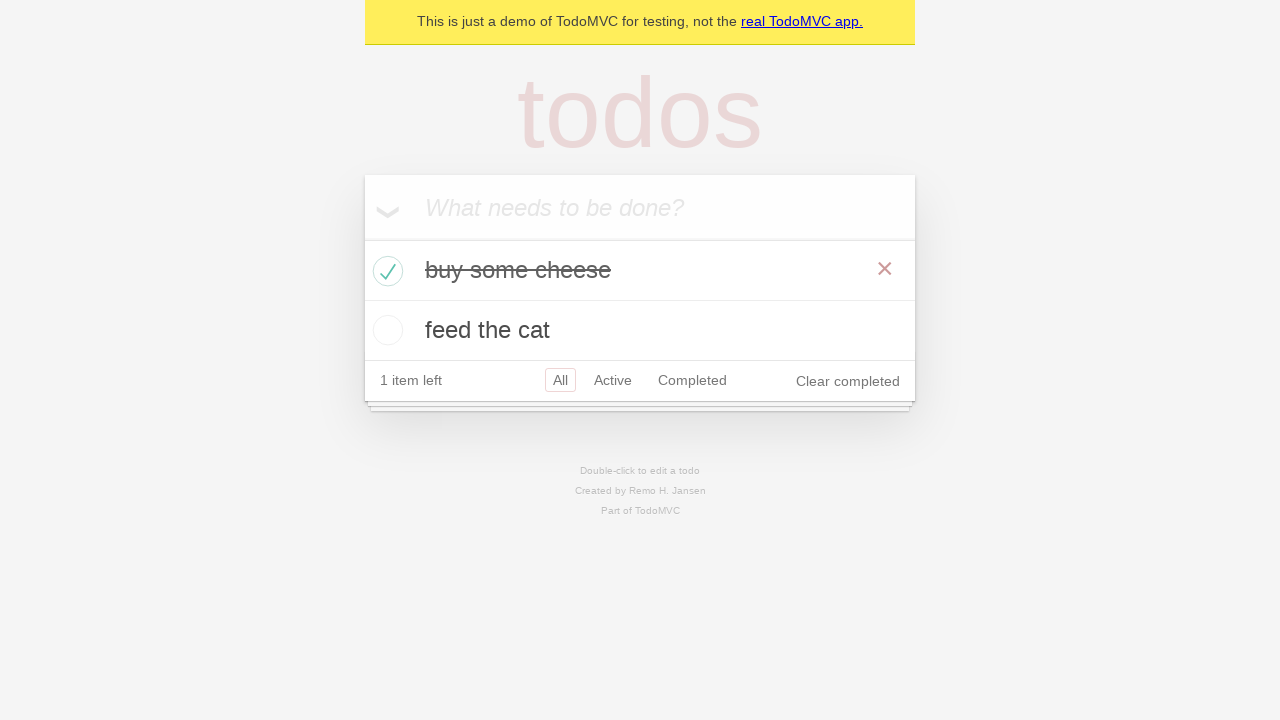

Checked checkbox for second todo item 'feed the cat' at (385, 330) on internal:testid=[data-testid="todo-item"s] >> nth=1 >> internal:role=checkbox
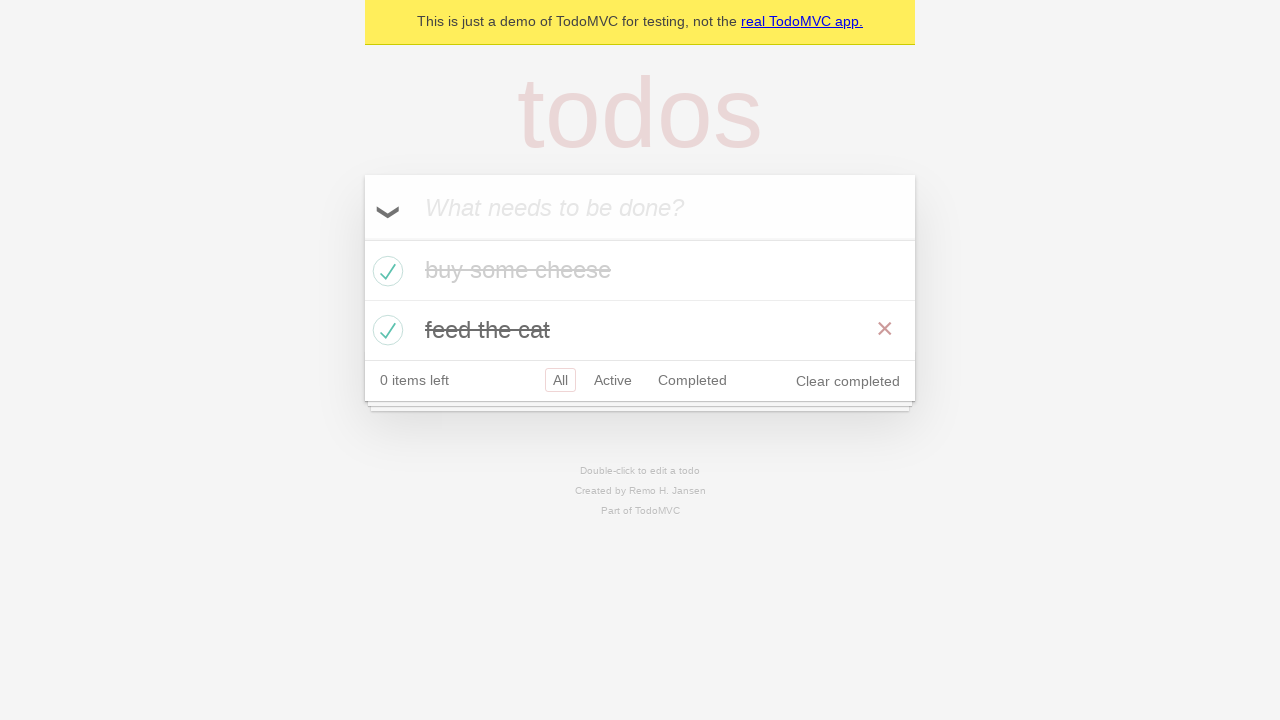

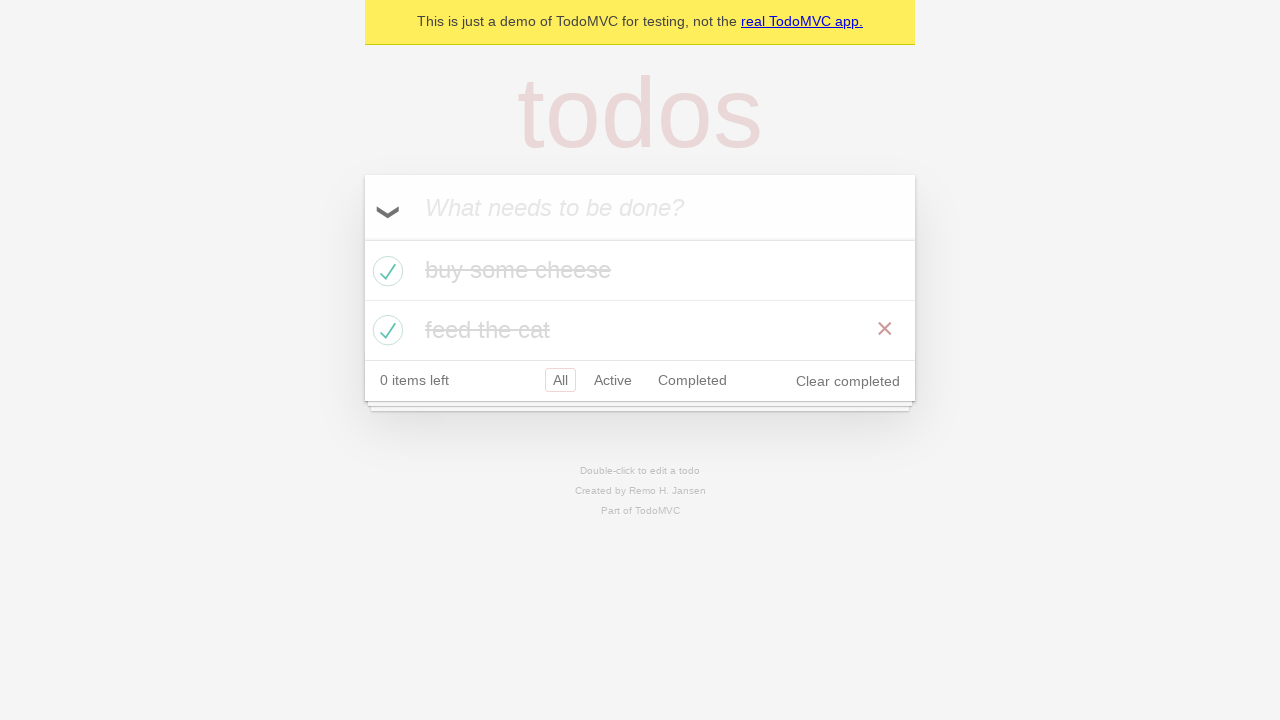